Solves a math challenge by reading a value from the page, calculating log(|12*sin(x)|), filling in the answer, checking a checkbox, selecting a radio button, and submitting the form.

Starting URL: https://suninjuly.github.io/math.html

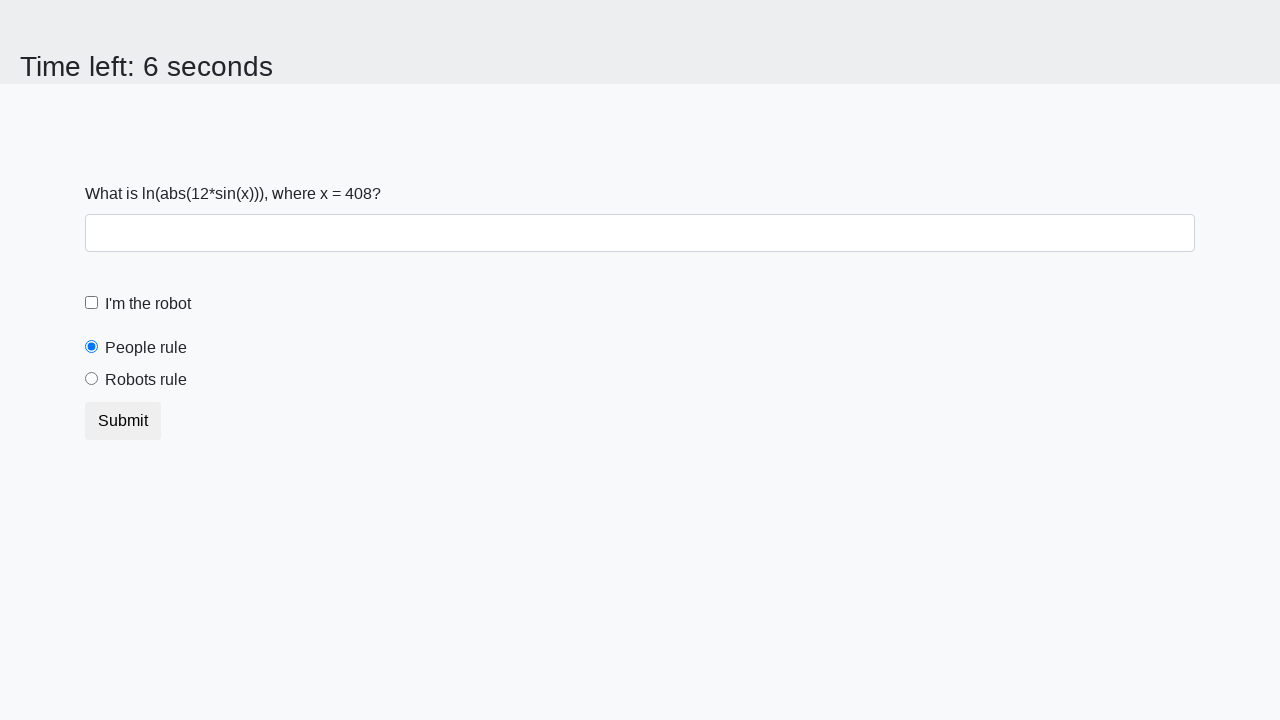

Read x value from the page
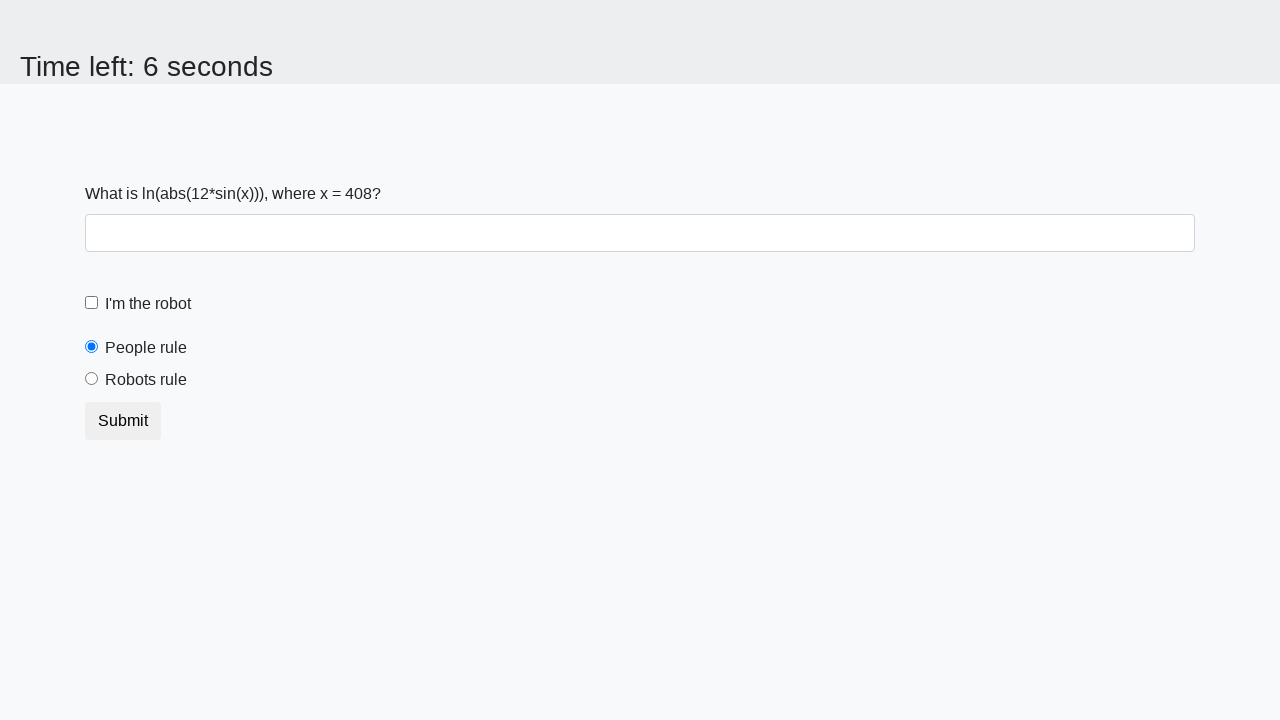

Calculated answer: log(|12*sin(408)|) = 1.558306631770858
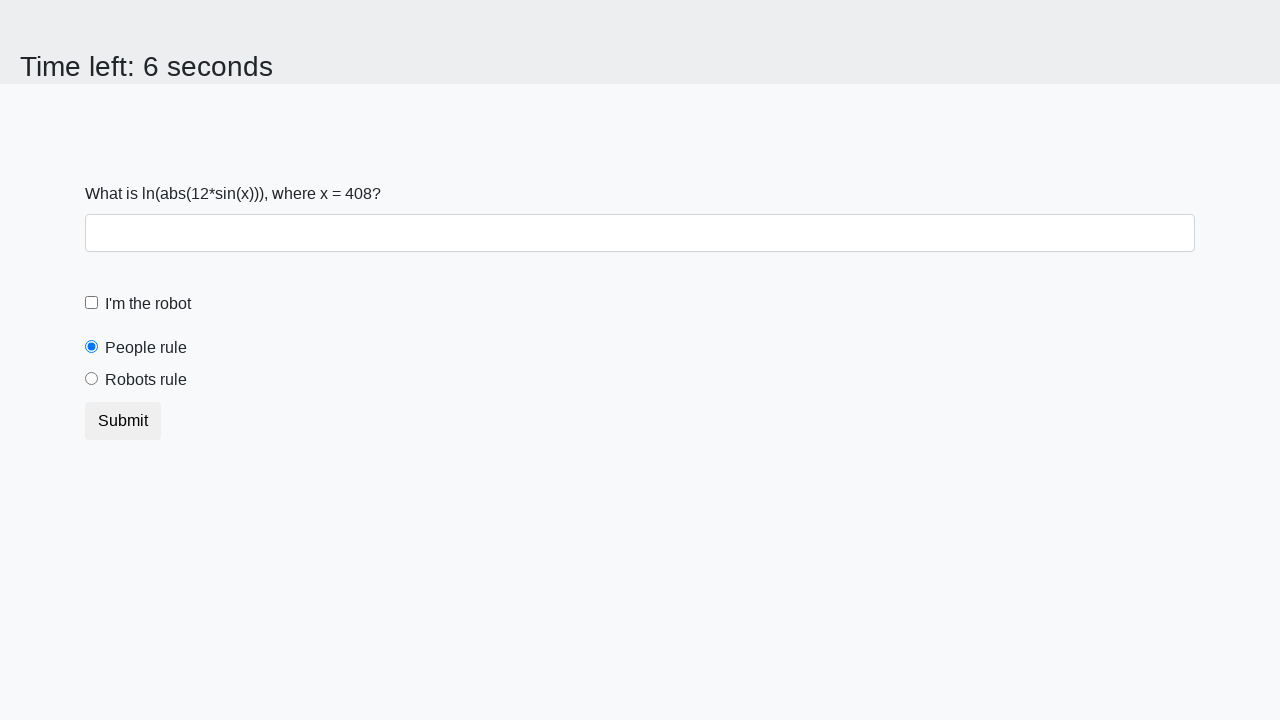

Filled answer field with calculated value: 1.558306631770858 on #answer
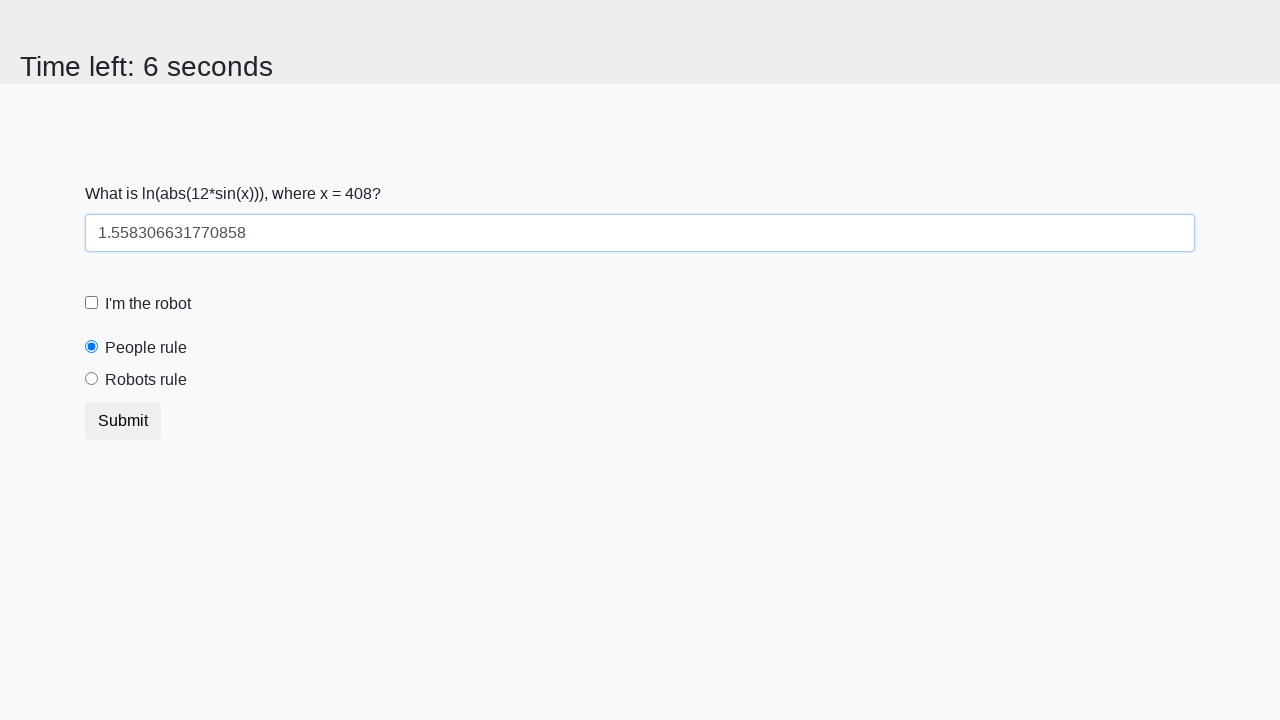

Checked the checkbox at (92, 303) on input[type='checkbox']
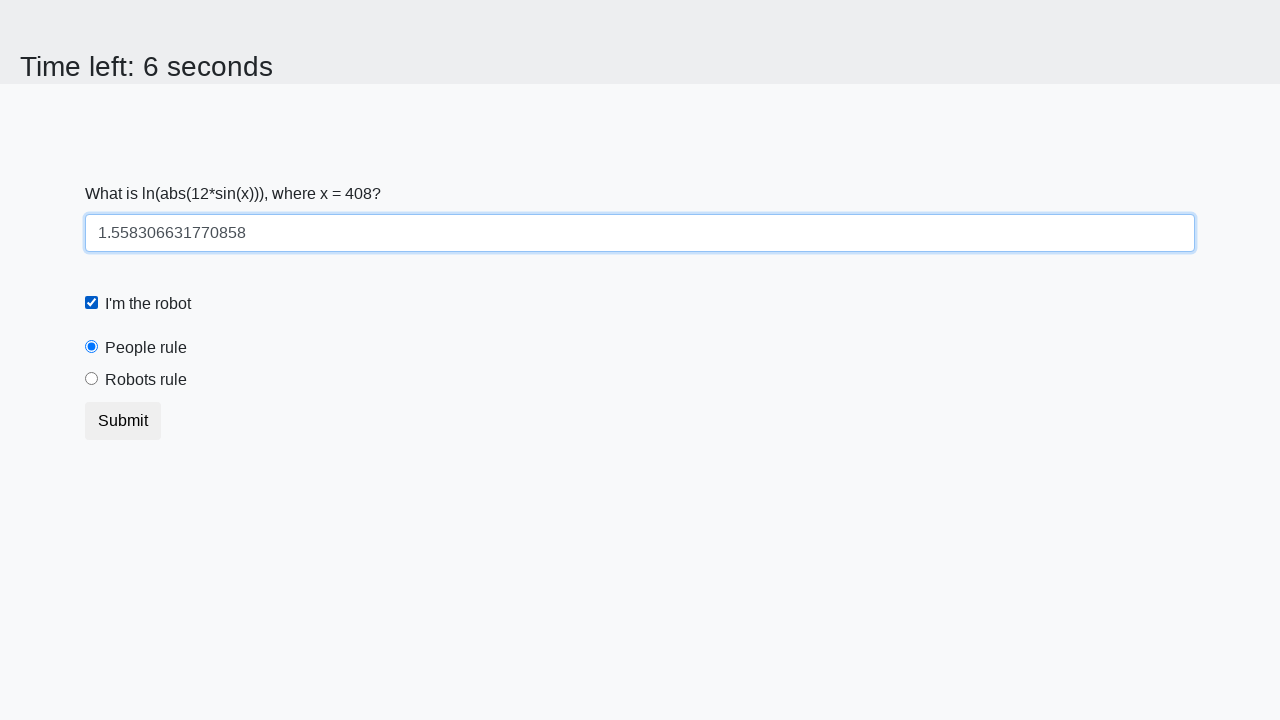

Selected the 'robotsRule' radio button at (92, 379) on #robotsRule
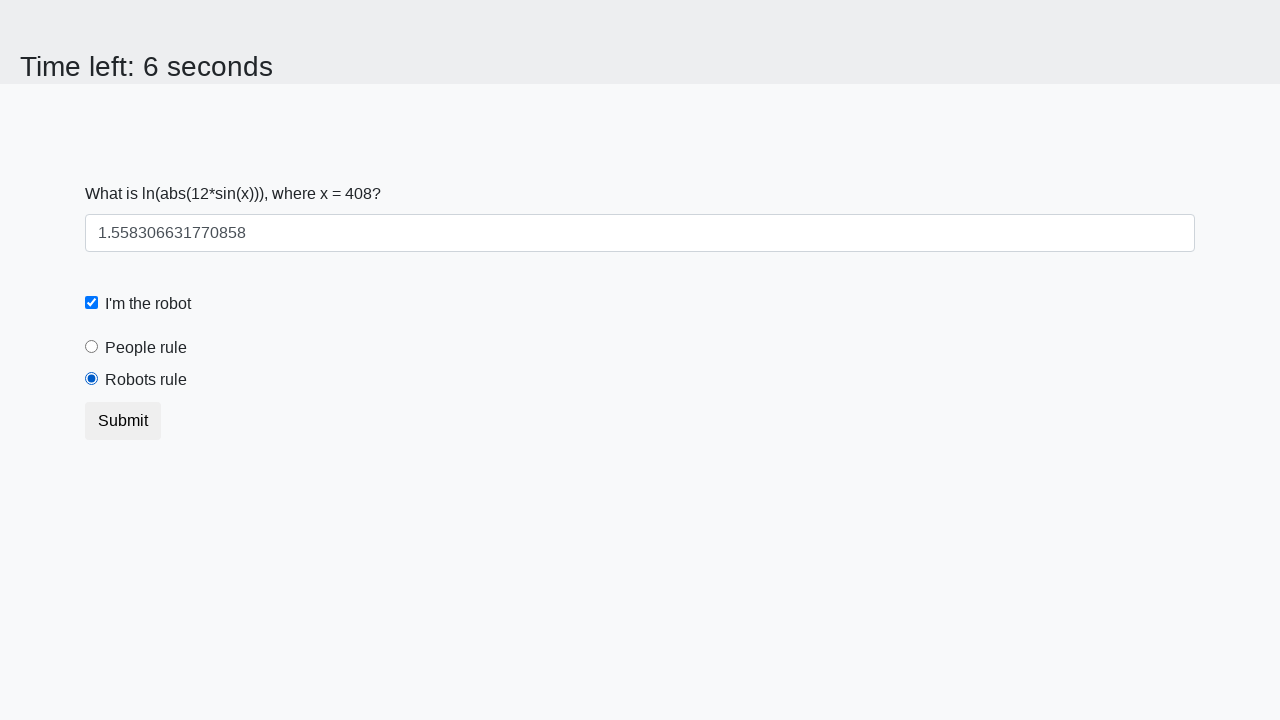

Clicked the submit button at (123, 421) on button.btn
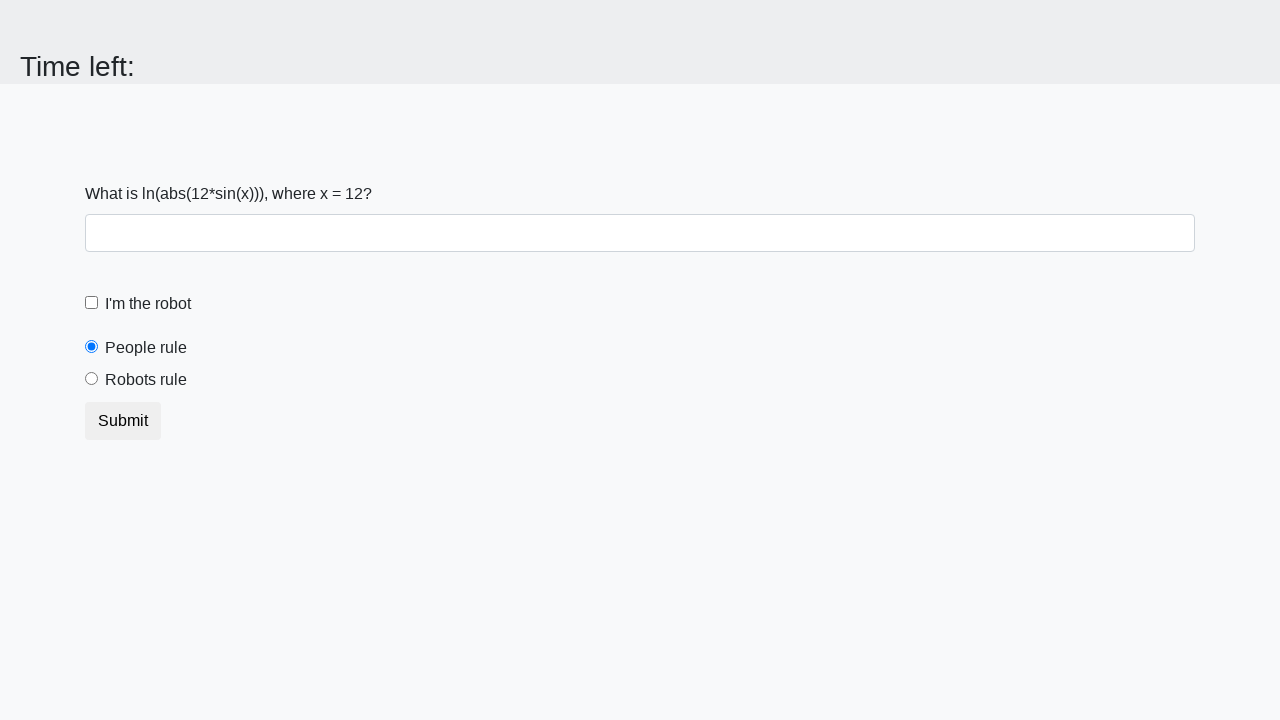

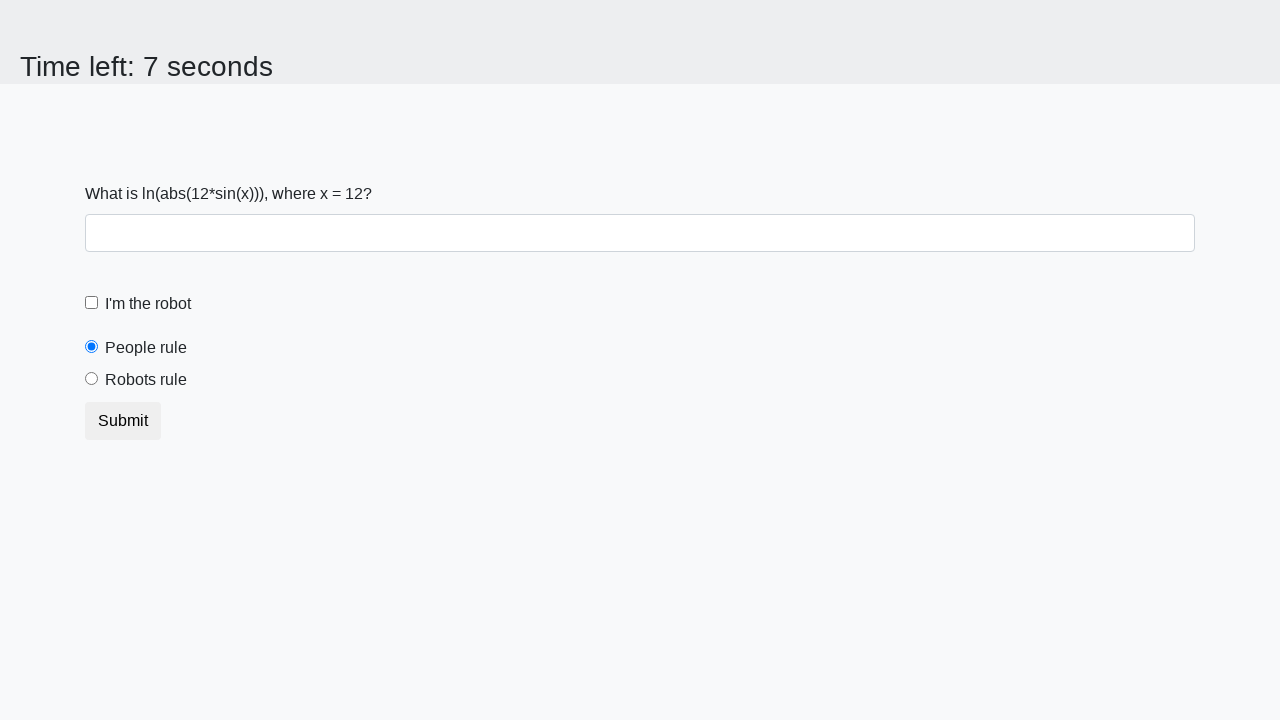